Tests JavaScript alert dismissal functionality by triggering a confirm dialog and clicking Cancel button

Starting URL: https://testcenter.techproeducation.com/index.php?page=javascript-alerts

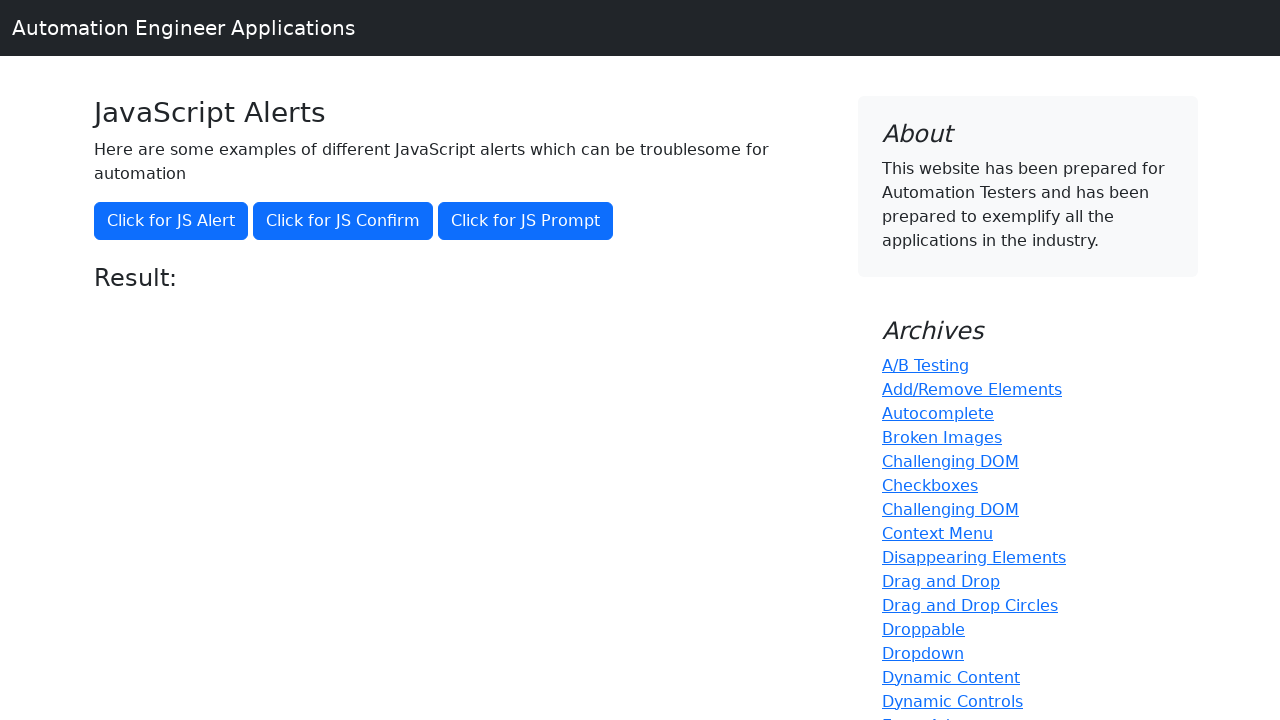

Clicked the second button to trigger confirm alert at (343, 221) on (//*[@class='btn btn-primary'])[2]
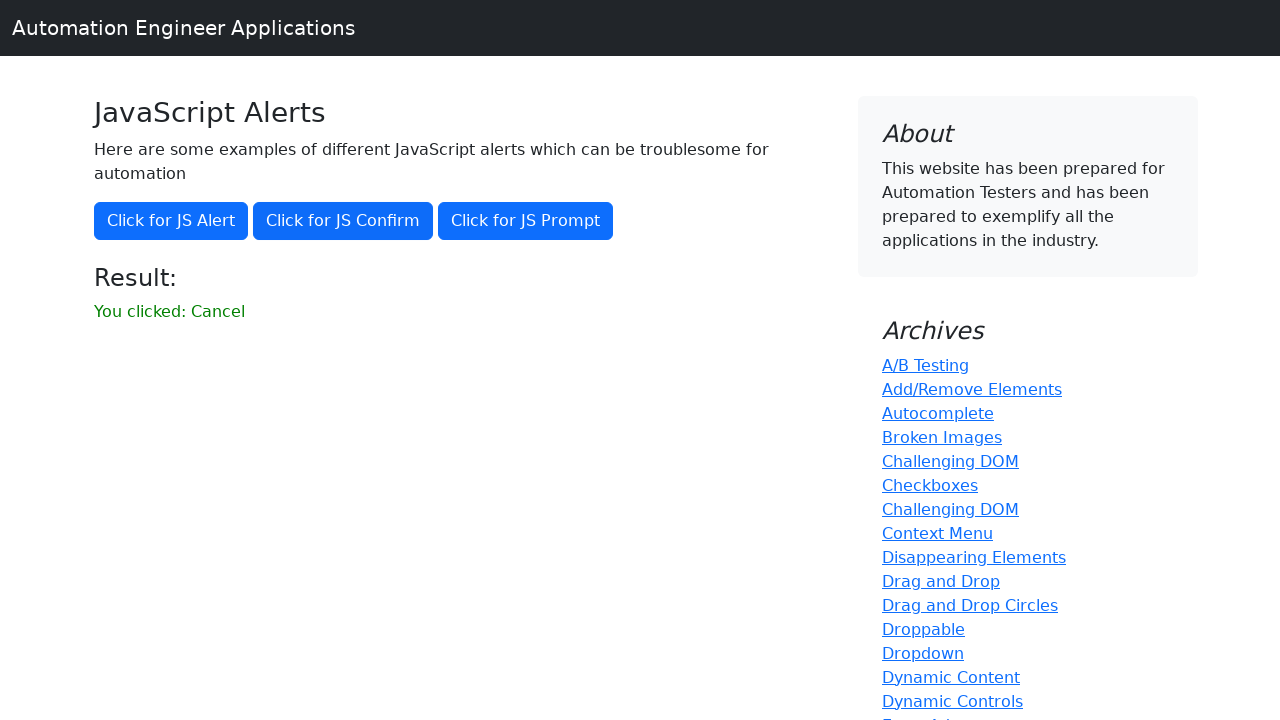

Set up dialog handler to dismiss alerts by clicking Cancel
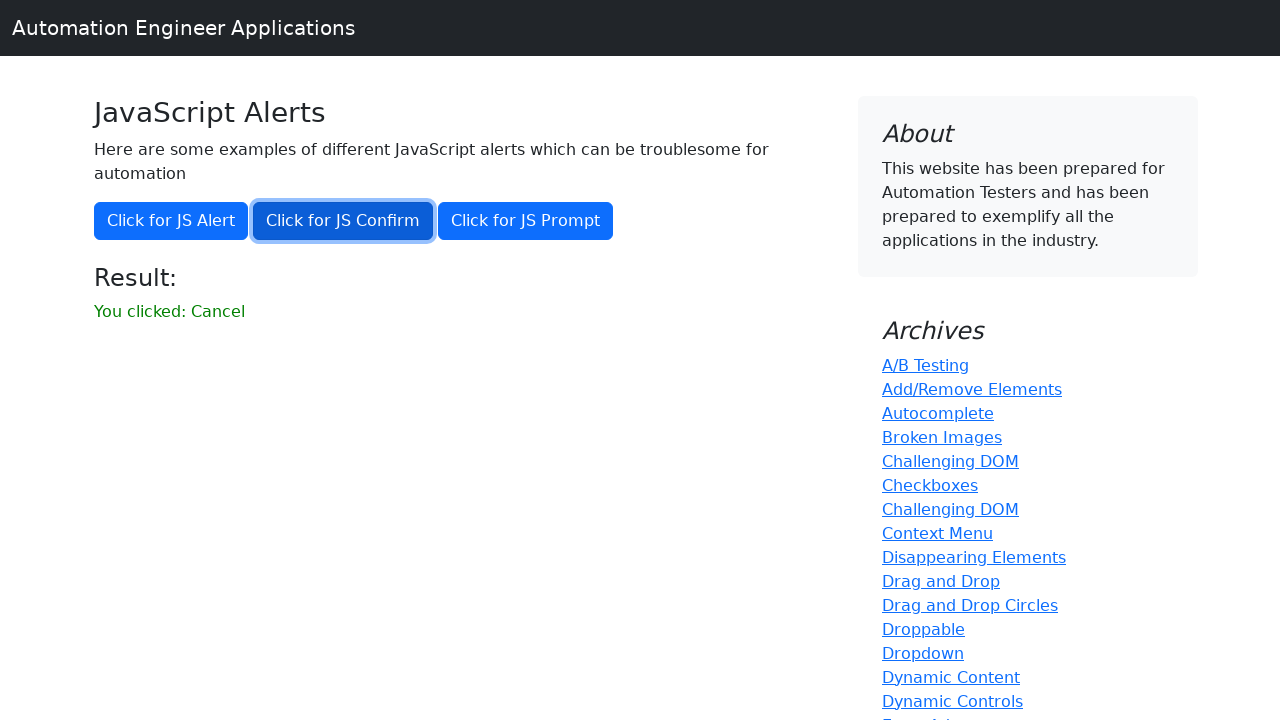

Clicked the second button to trigger confirm dialog again at (343, 221) on (//*[@class='btn btn-primary'])[2]
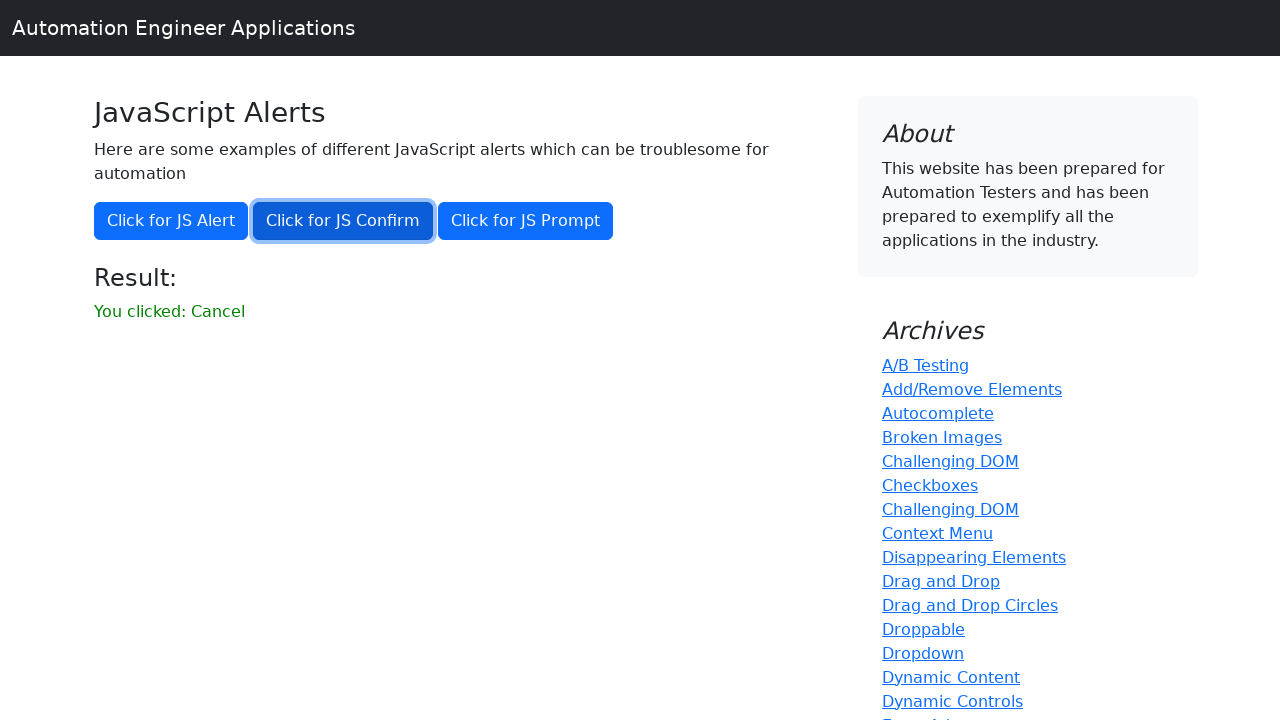

Result message element appeared
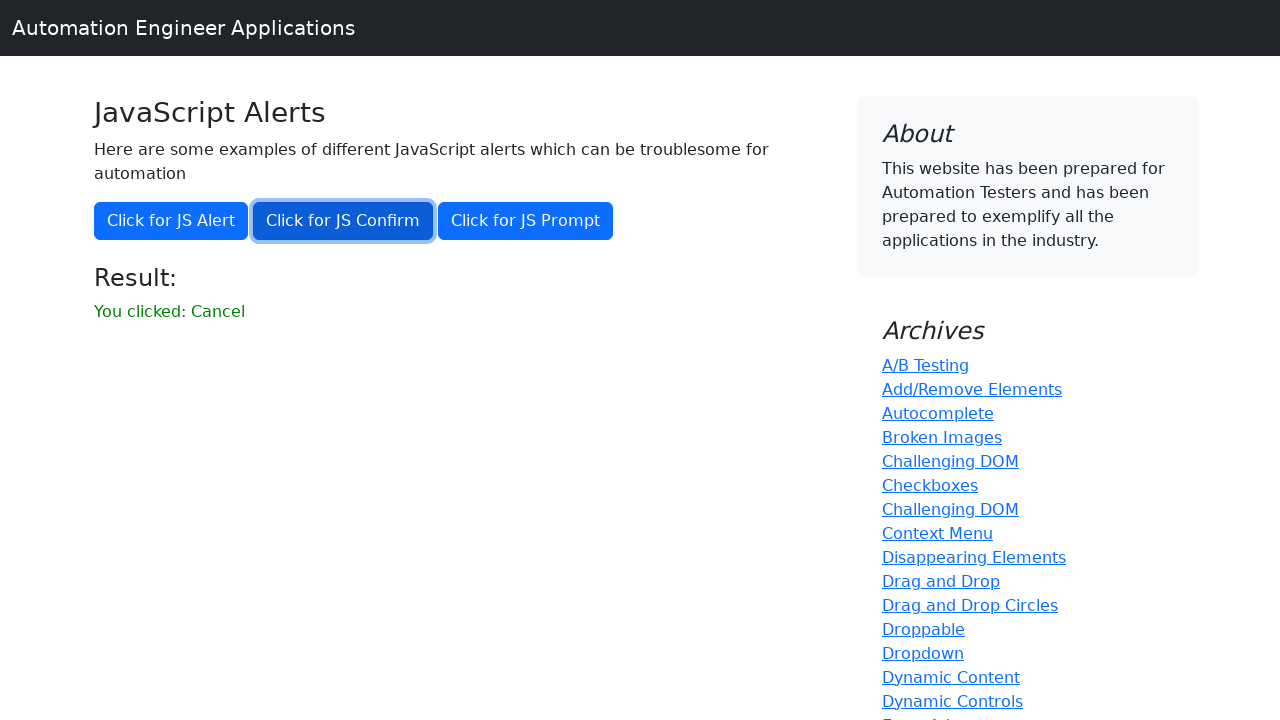

Retrieved result message text
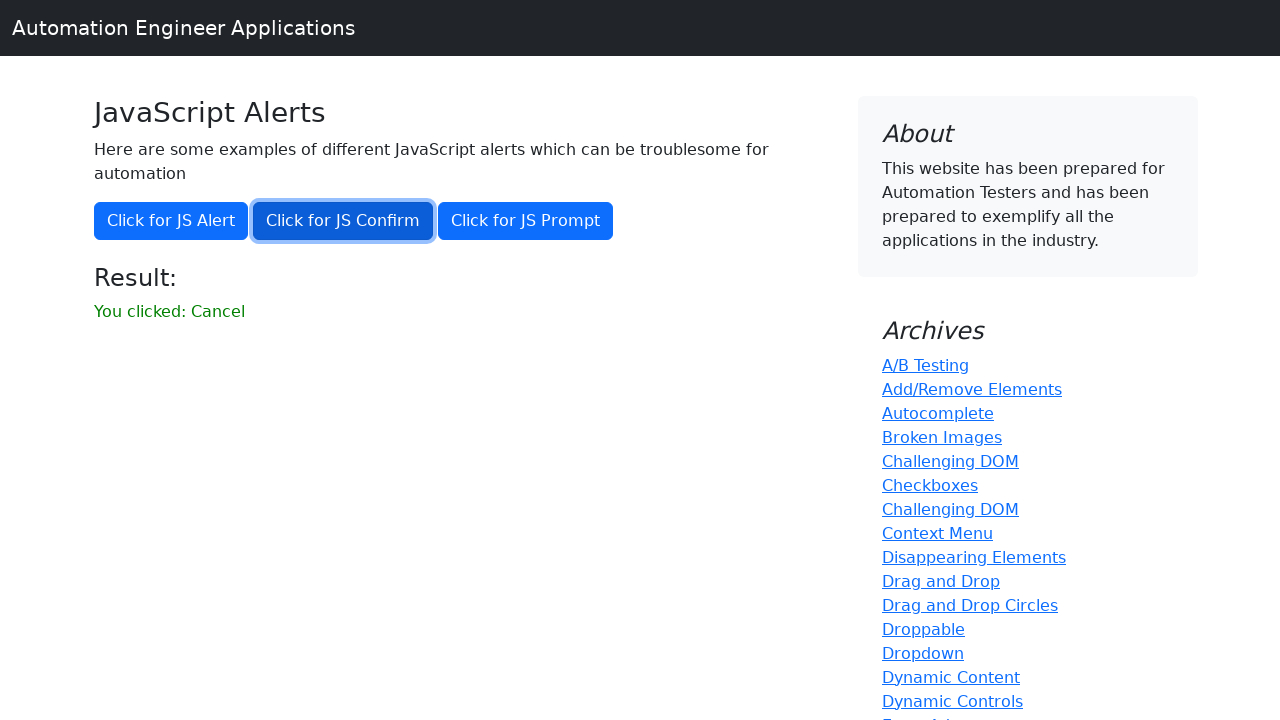

Verified result message shows 'You clicked: Cancel'
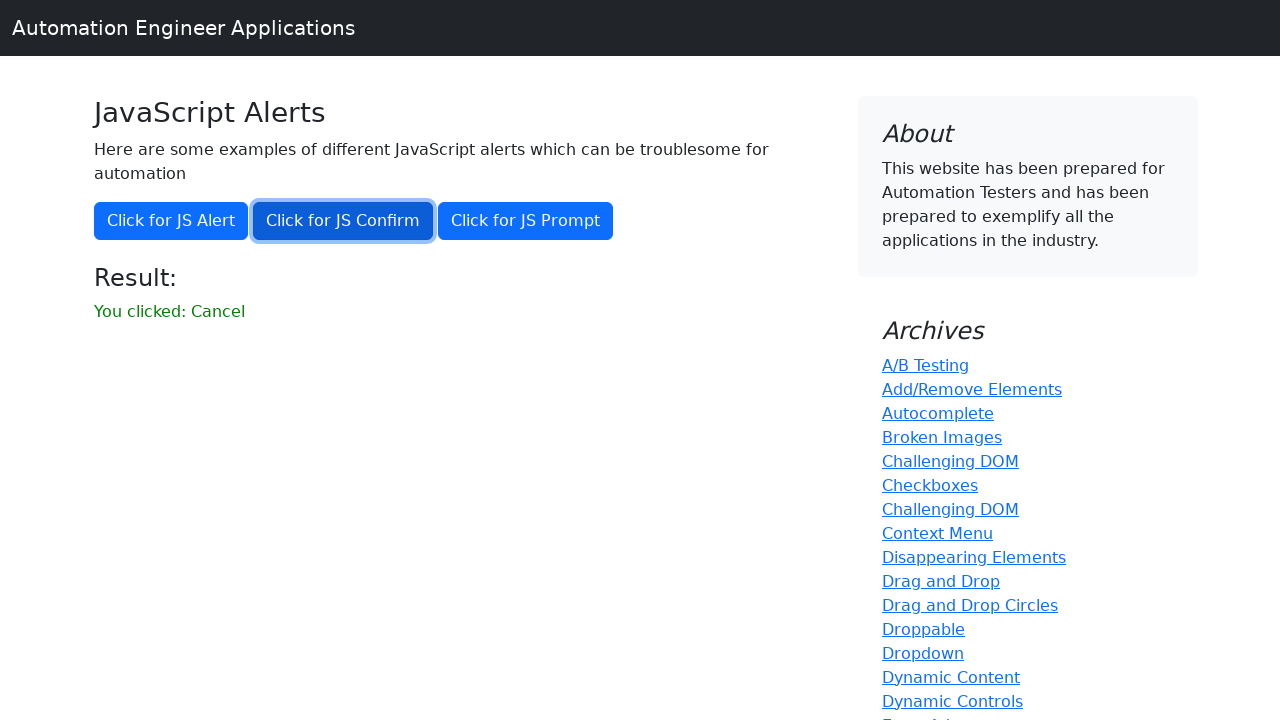

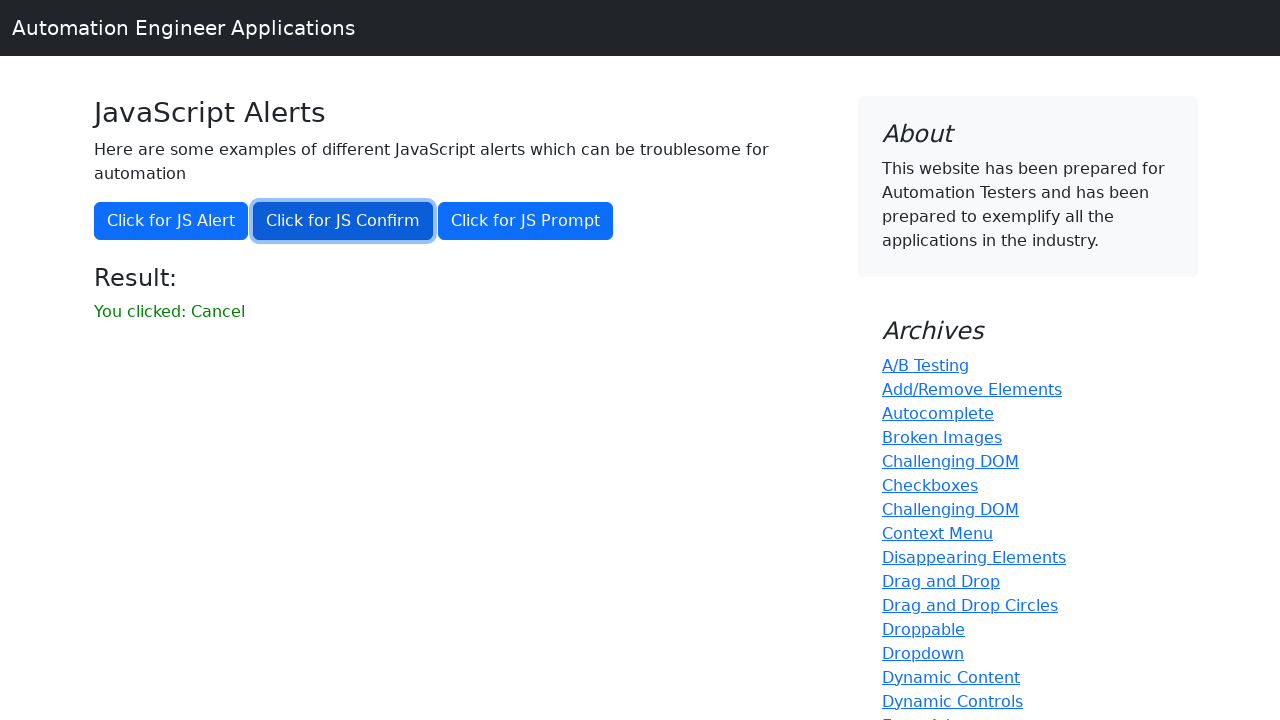